Tests adding an Espresso to the cart and verifies the cart count shows 1 item

Starting URL: https://seleniumbase.io/coffee/

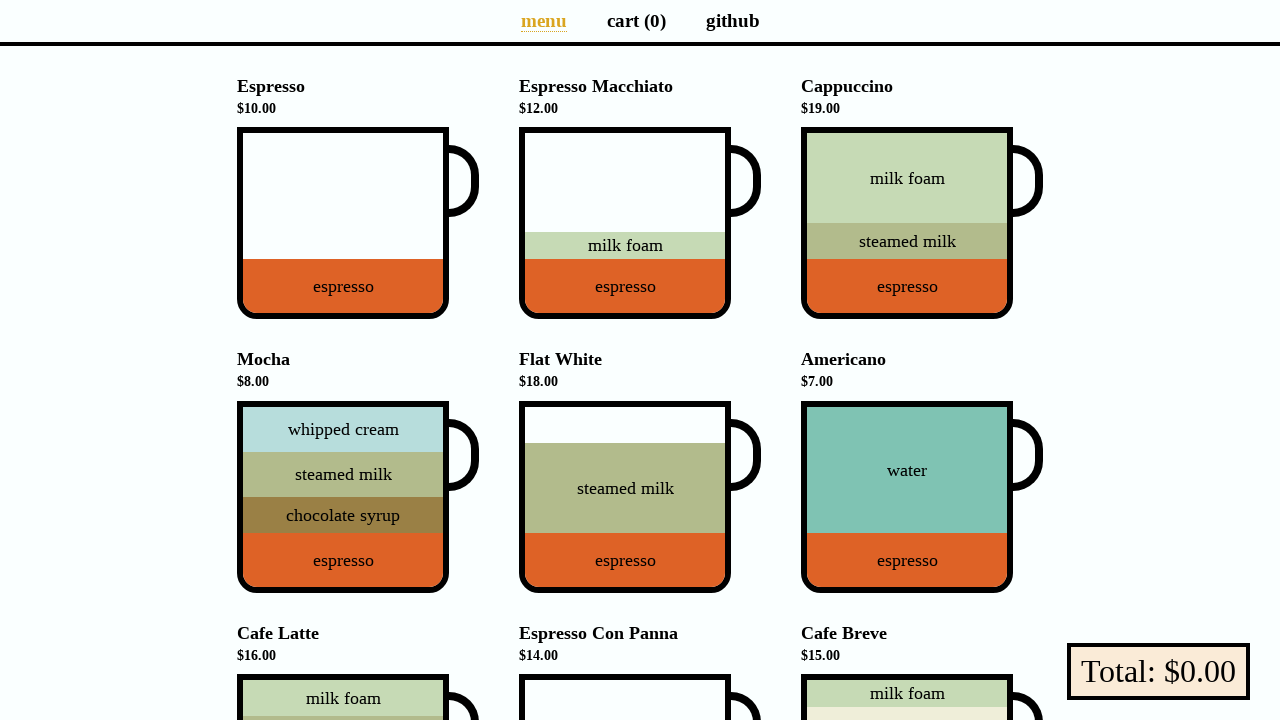

Clicked on Espresso to add it to cart at (343, 223) on div[data-test="Espresso"]
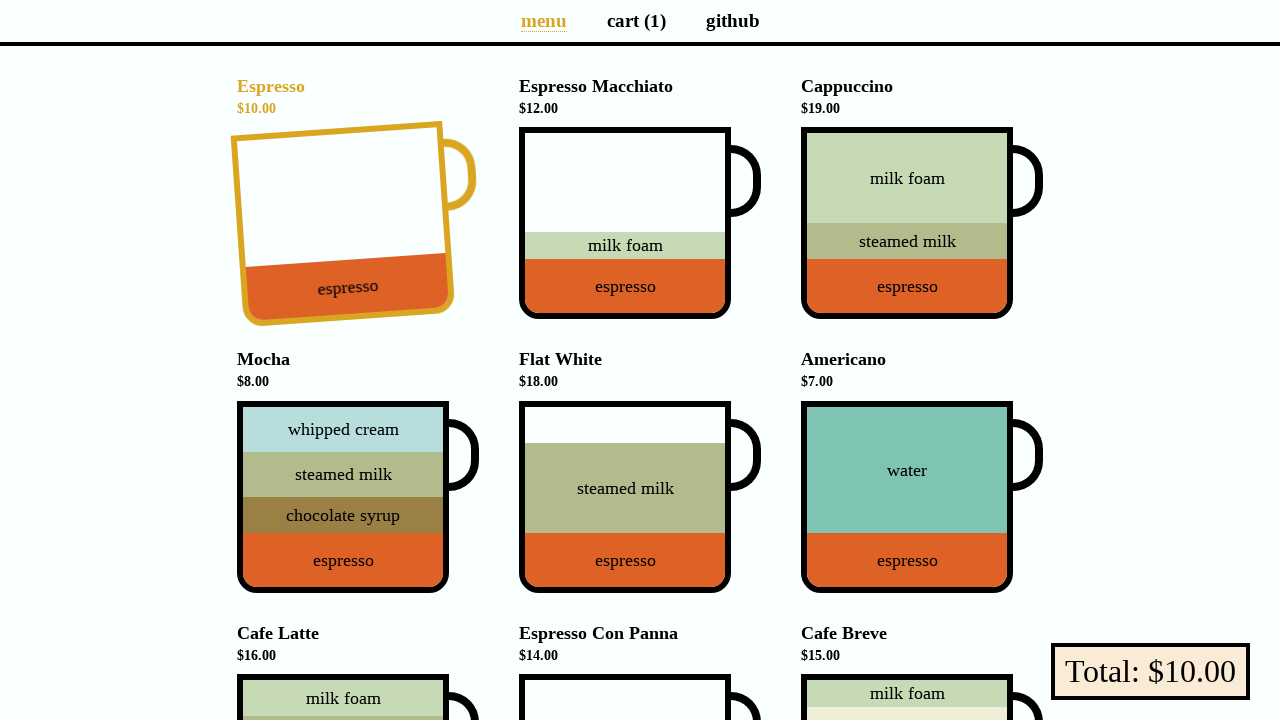

Verified cart count shows 1 item
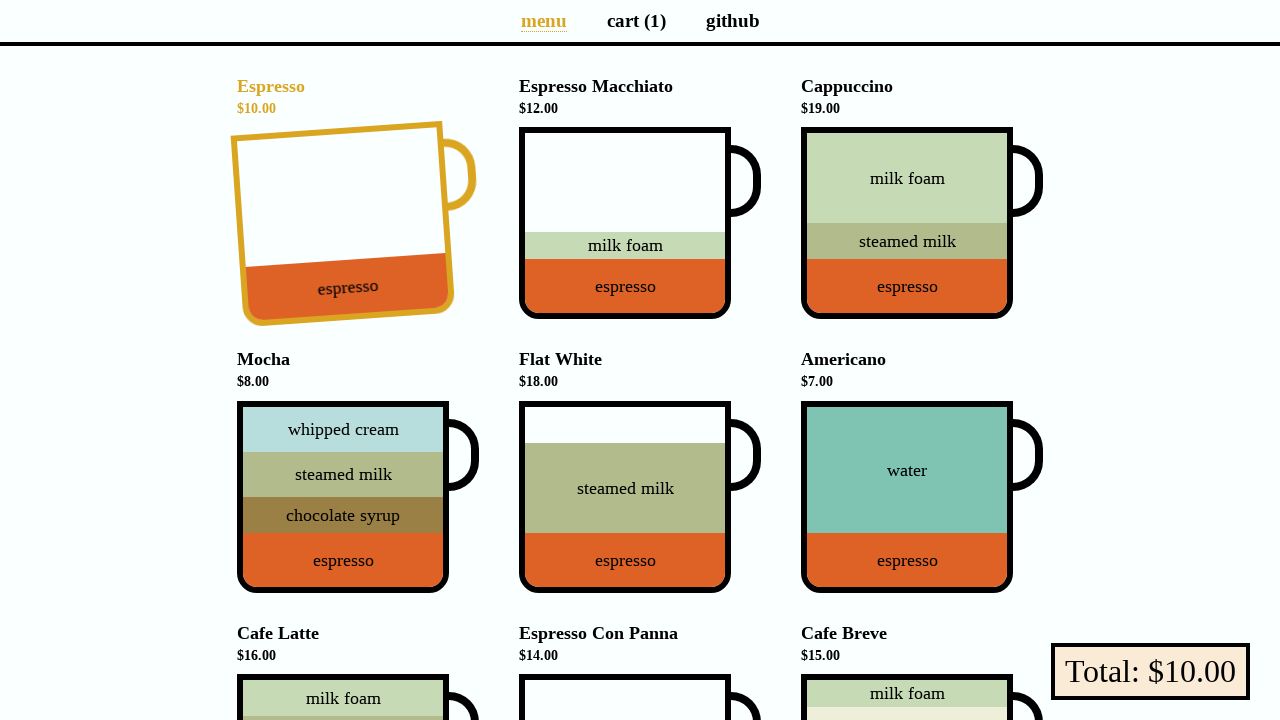

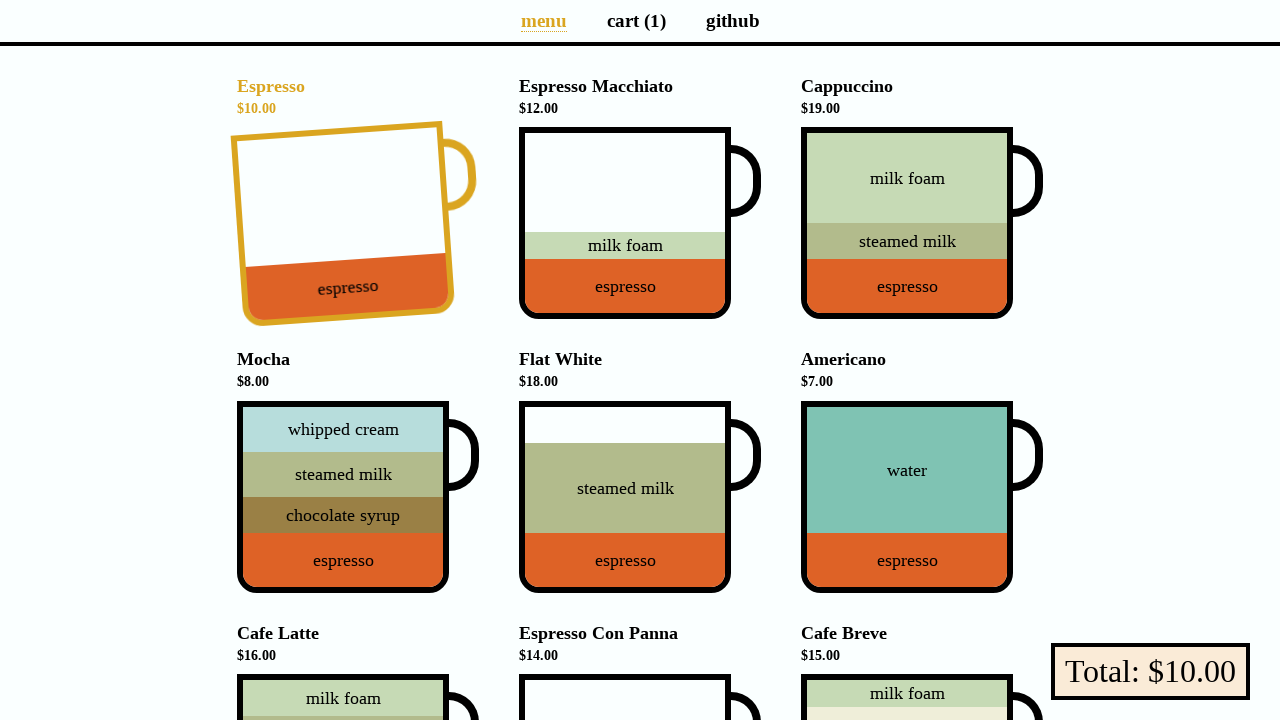